Tests form validation by filling multiple form fields and verifying that properly filled fields show success state while empty zip code field shows error state

Starting URL: https://bonigarcia.dev/selenium-webdriver-java/data-types.html

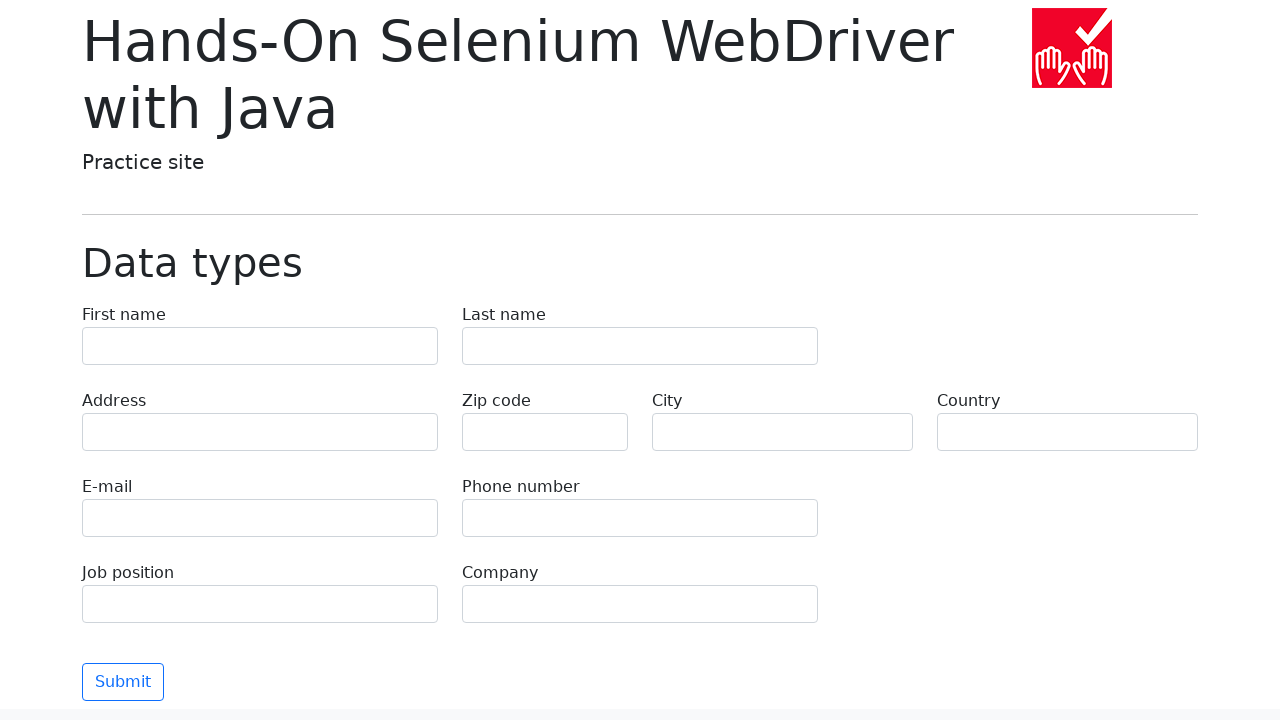

Filled first name field with 'Иван' on input[name='first-name']
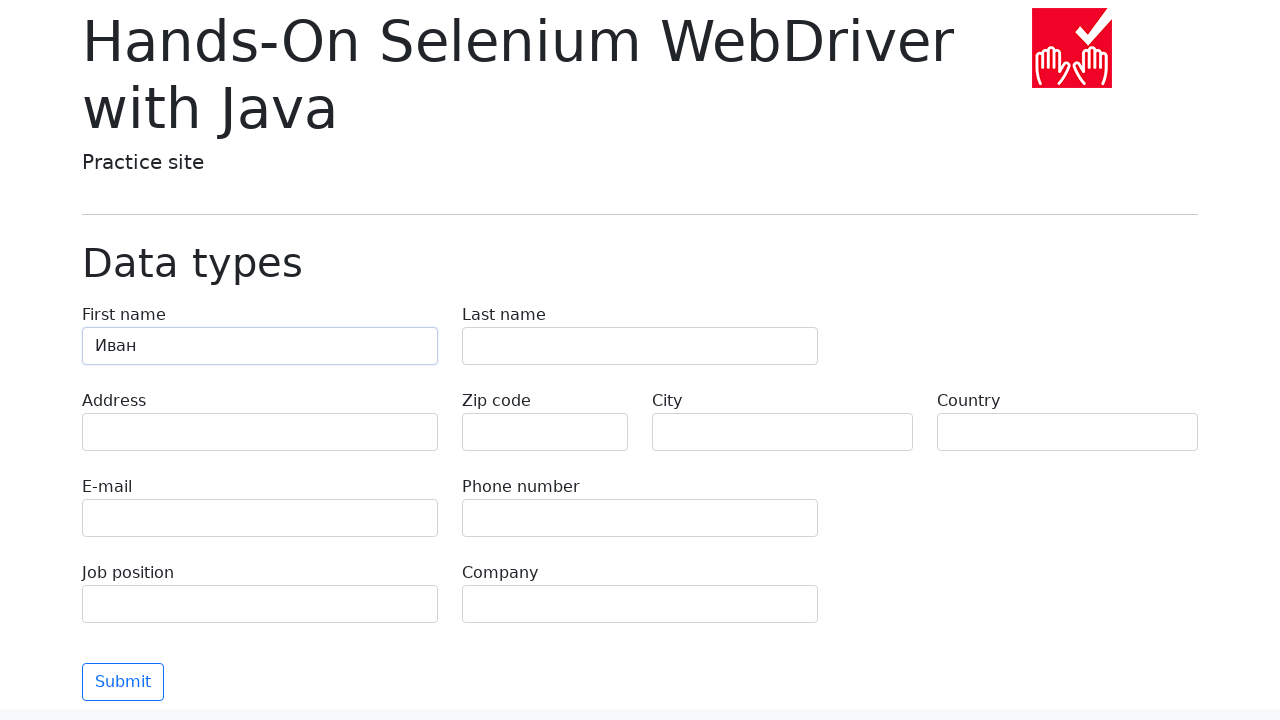

Filled last name field with 'Петров' on input[name='last-name']
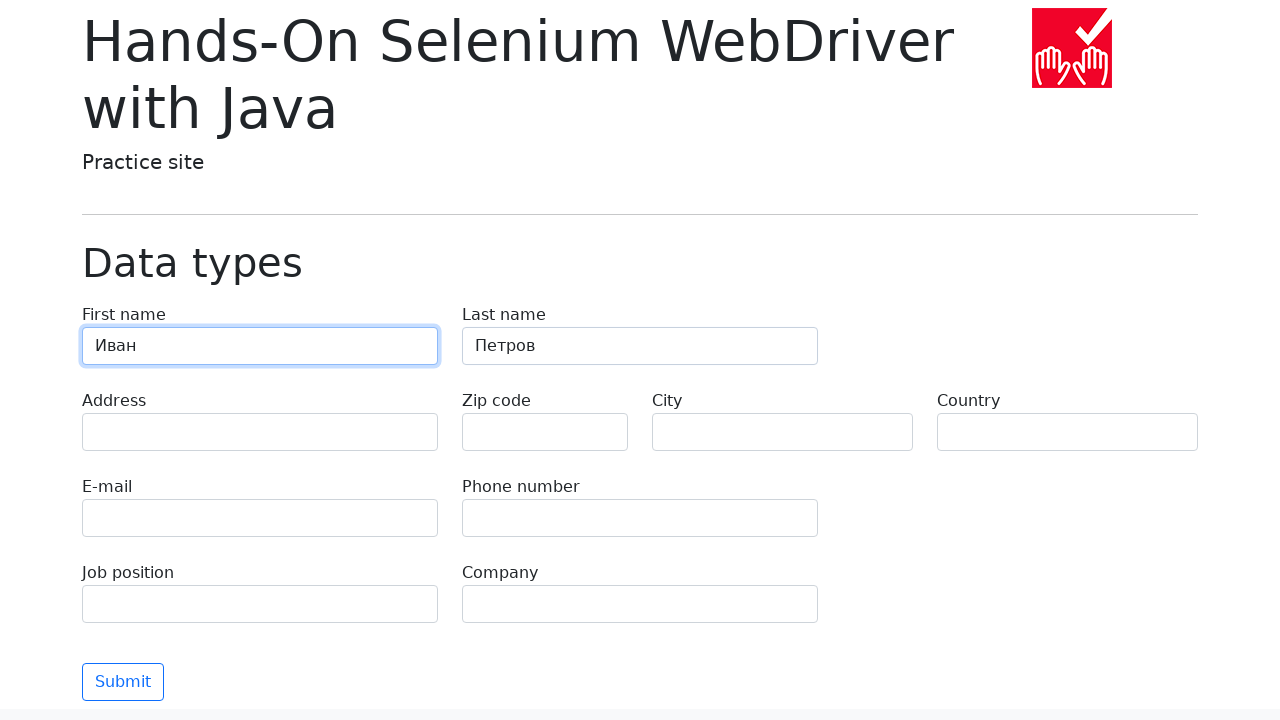

Filled address field with 'Ленина, 55-3' on input[name='address']
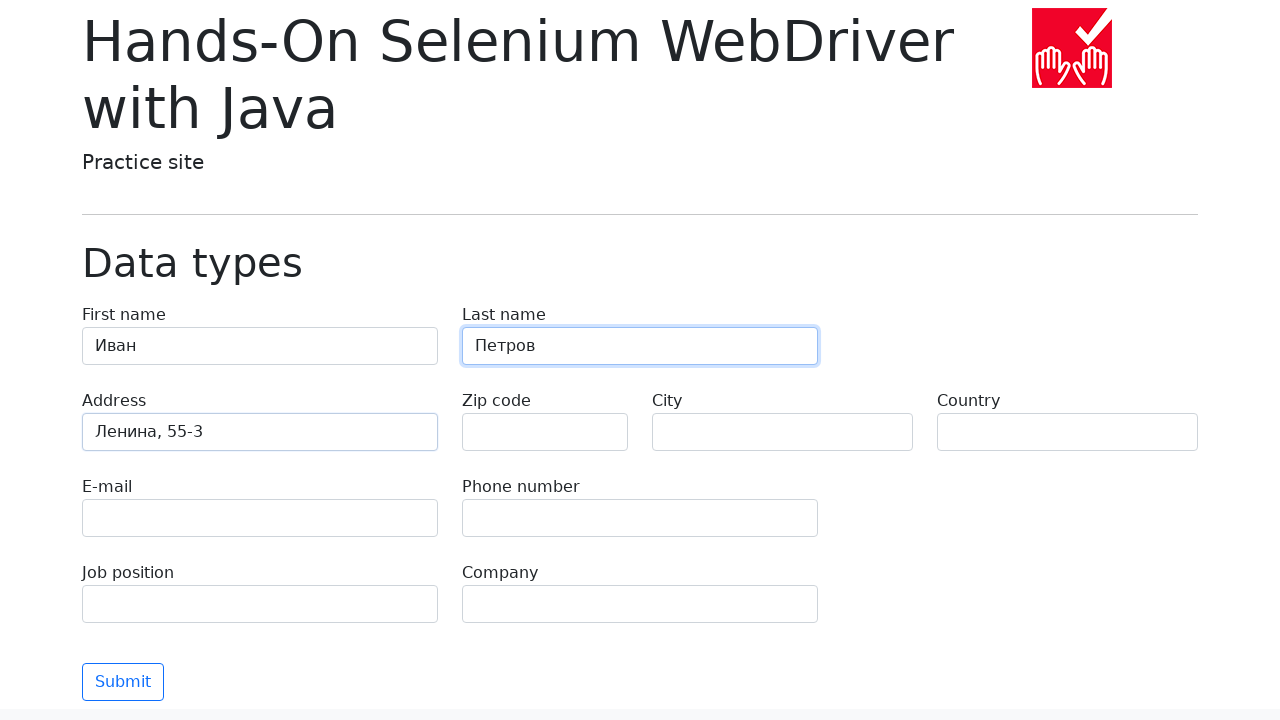

Filled email field with 'test@skypro.com' on input[name='e-mail']
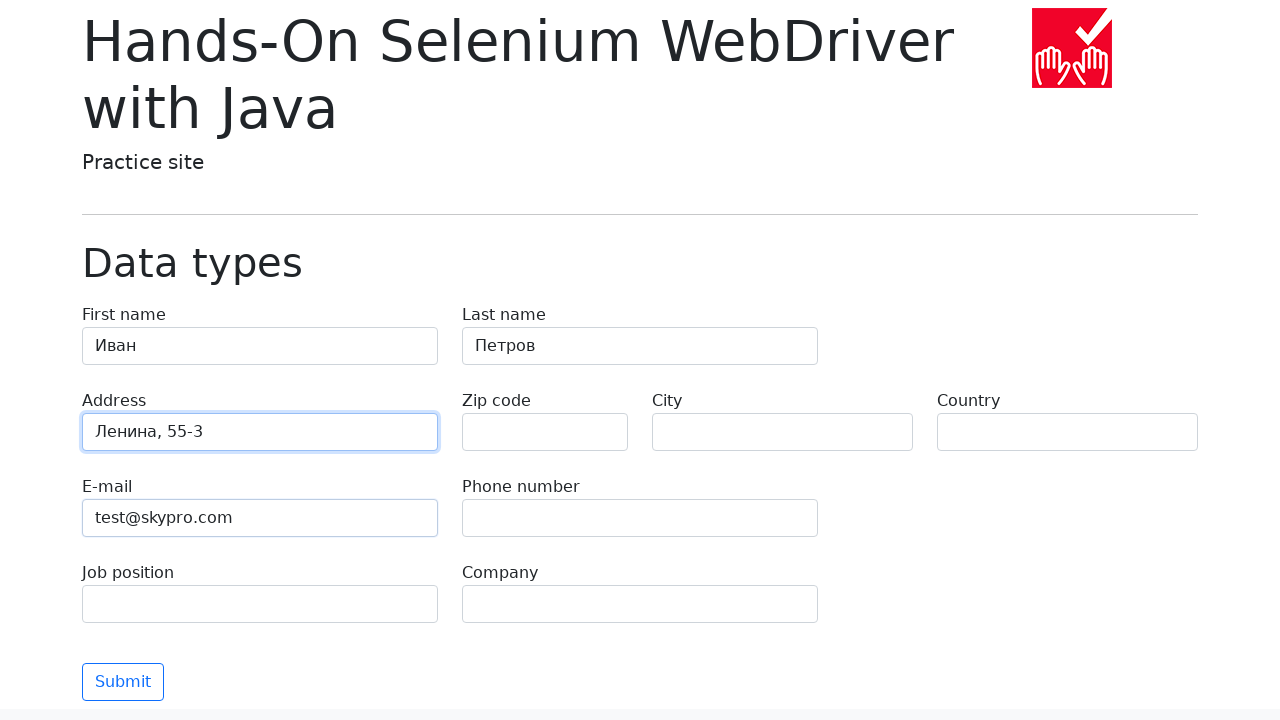

Filled phone field with '+7985899998787' on input[name='phone']
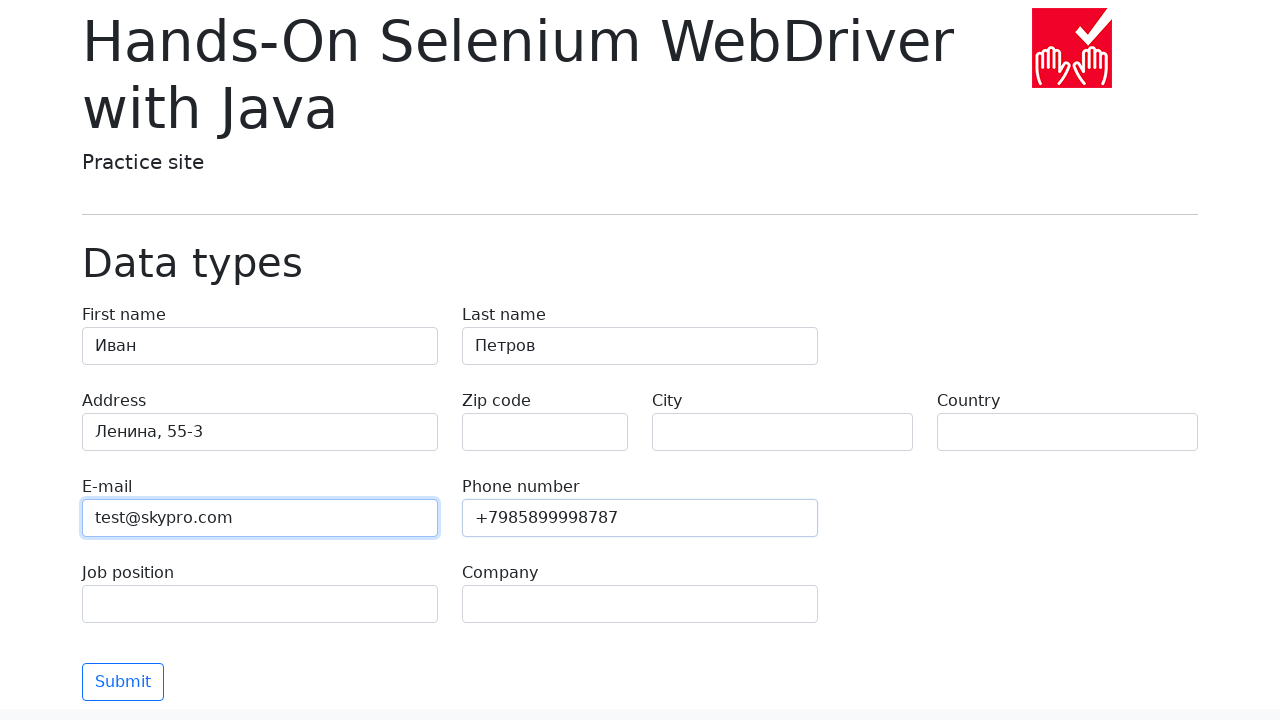

Filled city field with 'Москва' on input[name='city']
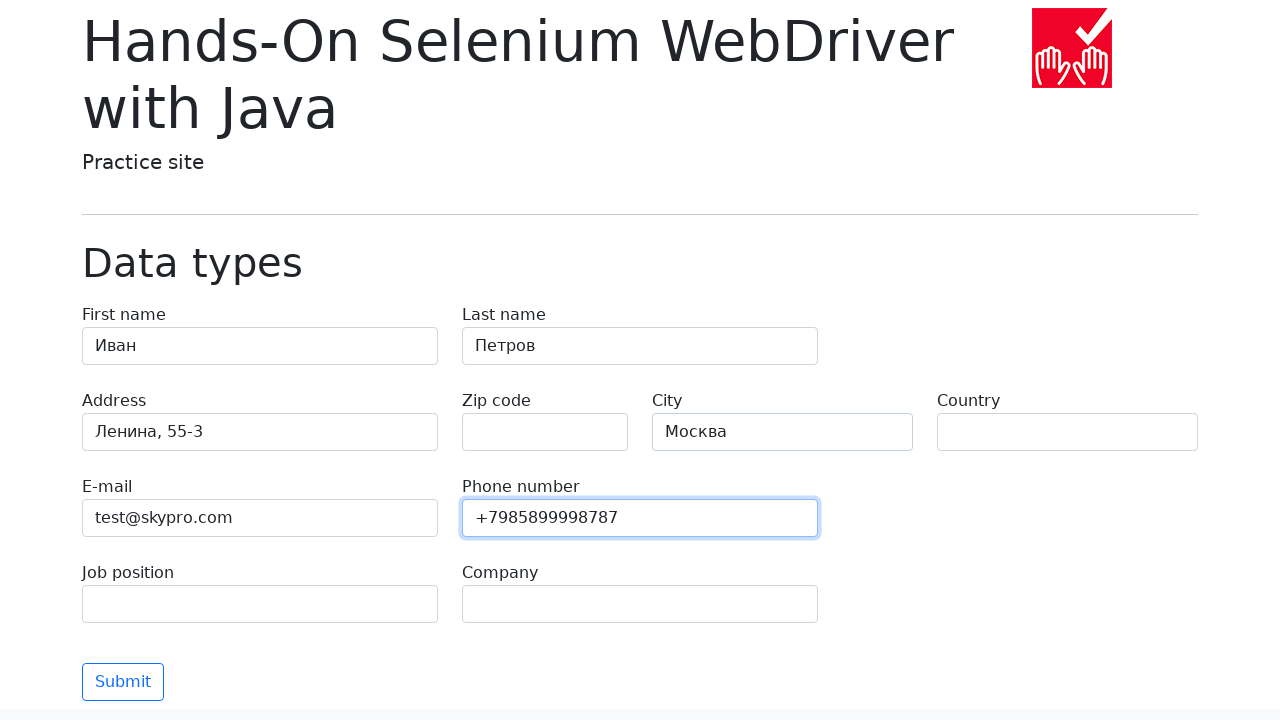

Filled country field with 'Россия' on input[name='country']
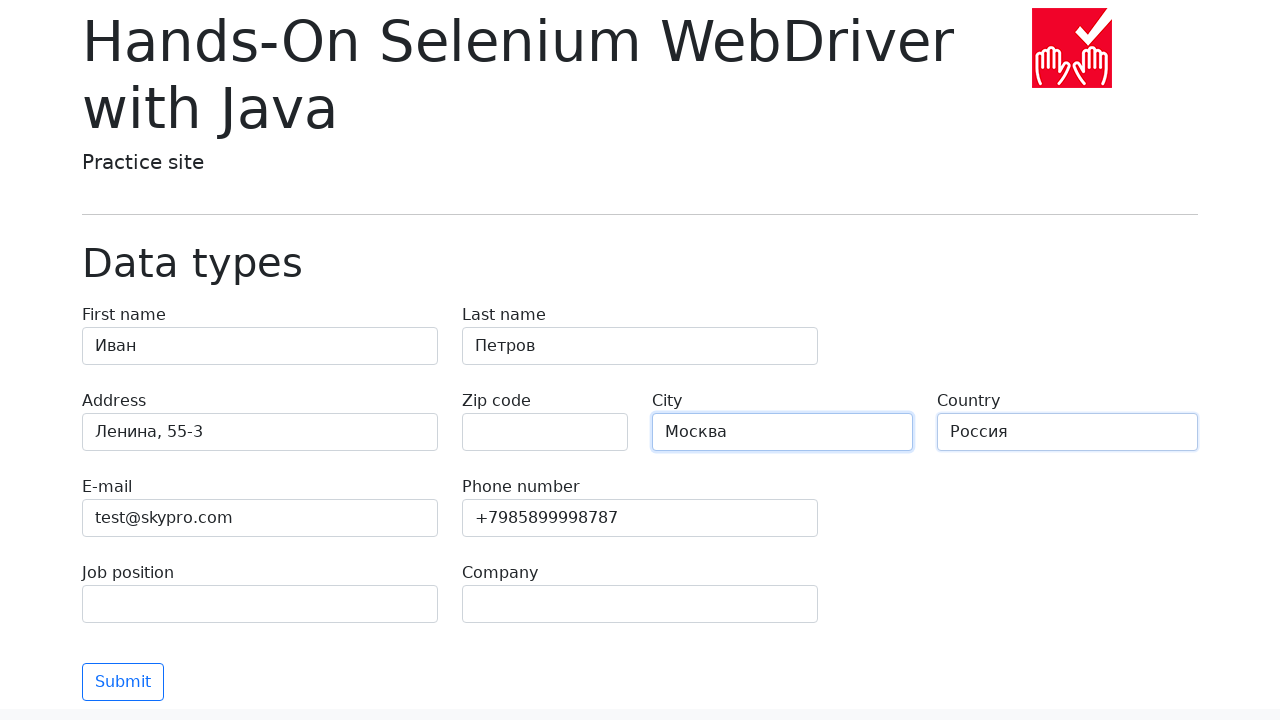

Filled job position field with 'QA' on input[name='job-position']
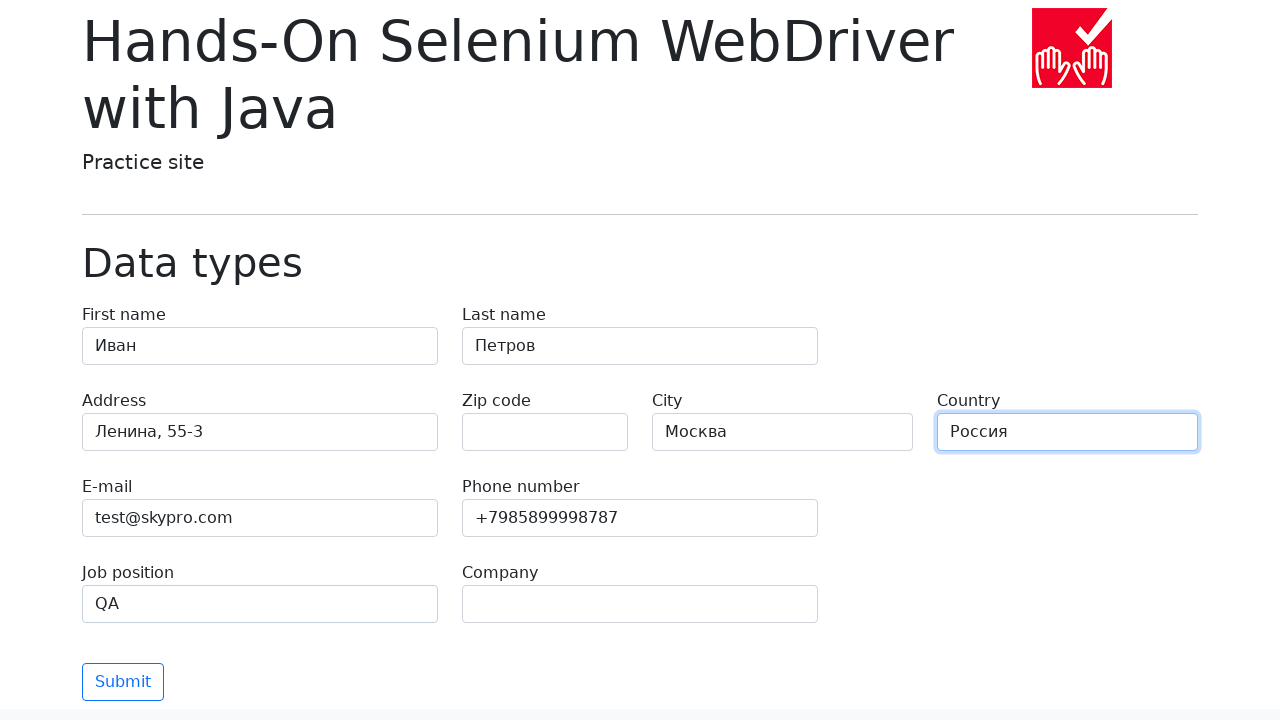

Filled company field with 'SkyPro' on input[name='company']
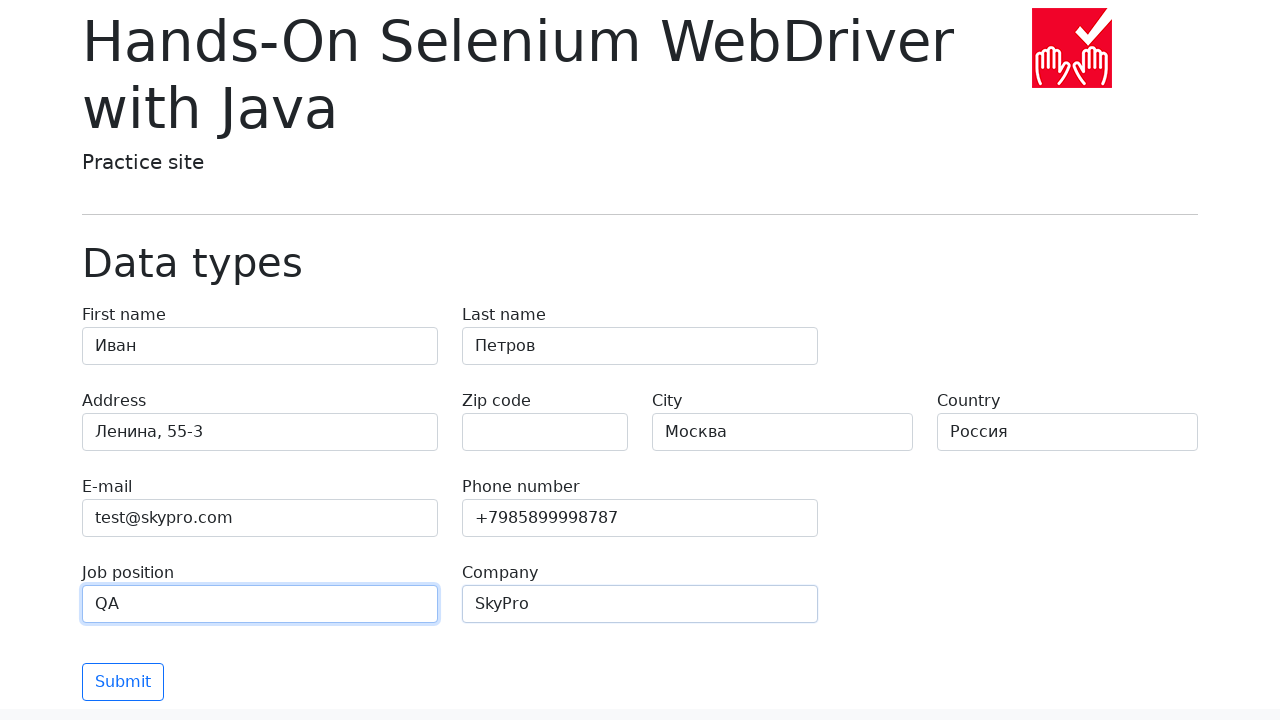

Scrolled submit button into view
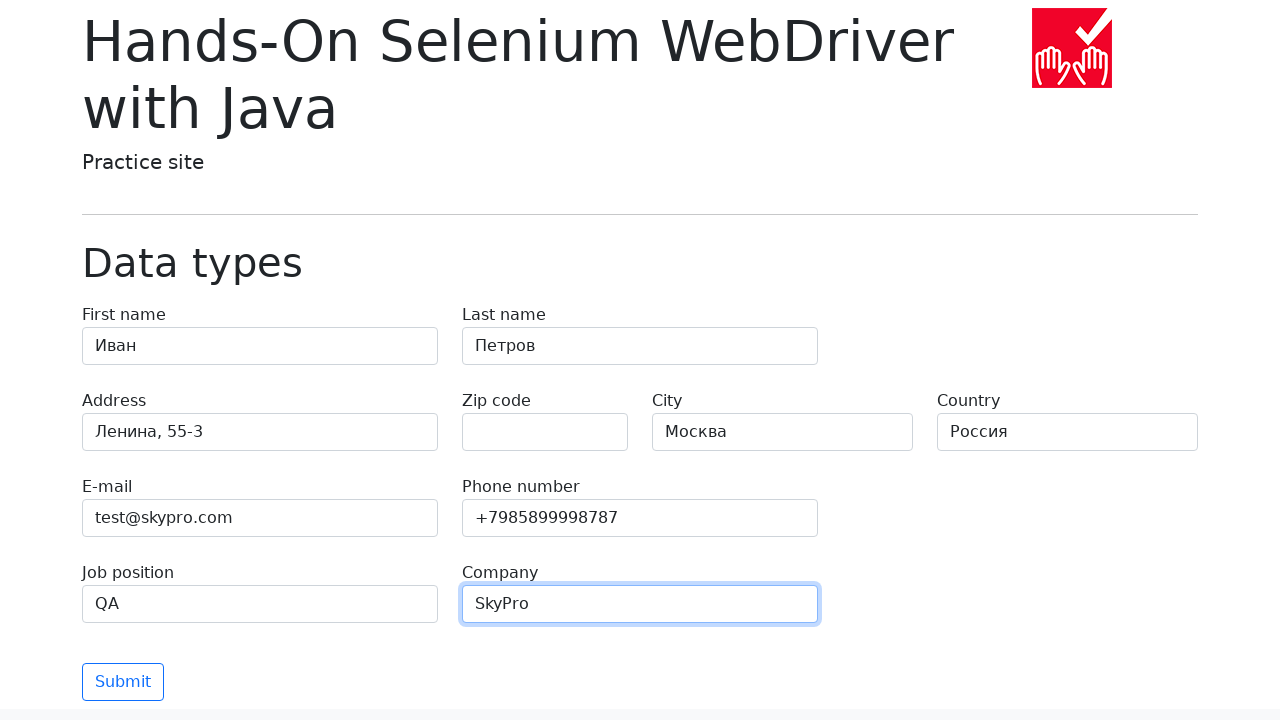

Clicked submit button at (123, 682) on button[type='submit']
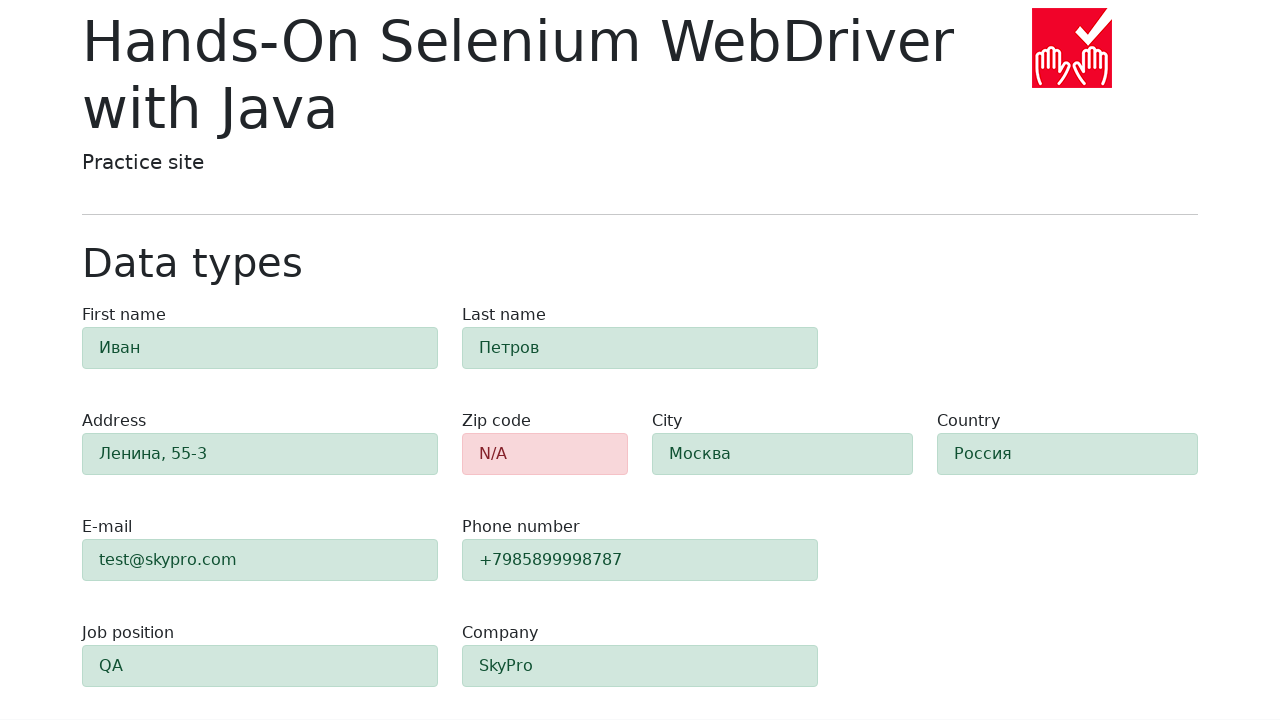

Validation results appeared with zip code error state
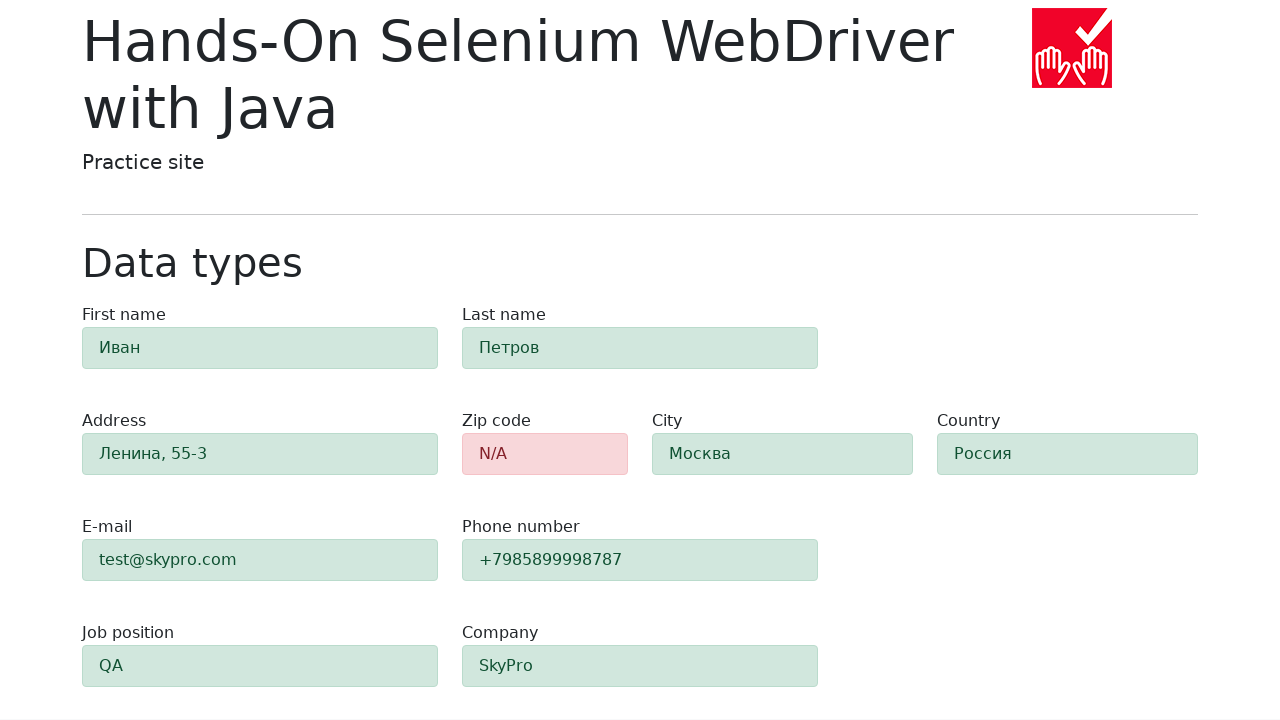

Verified zip code field shows error state (alert-danger)
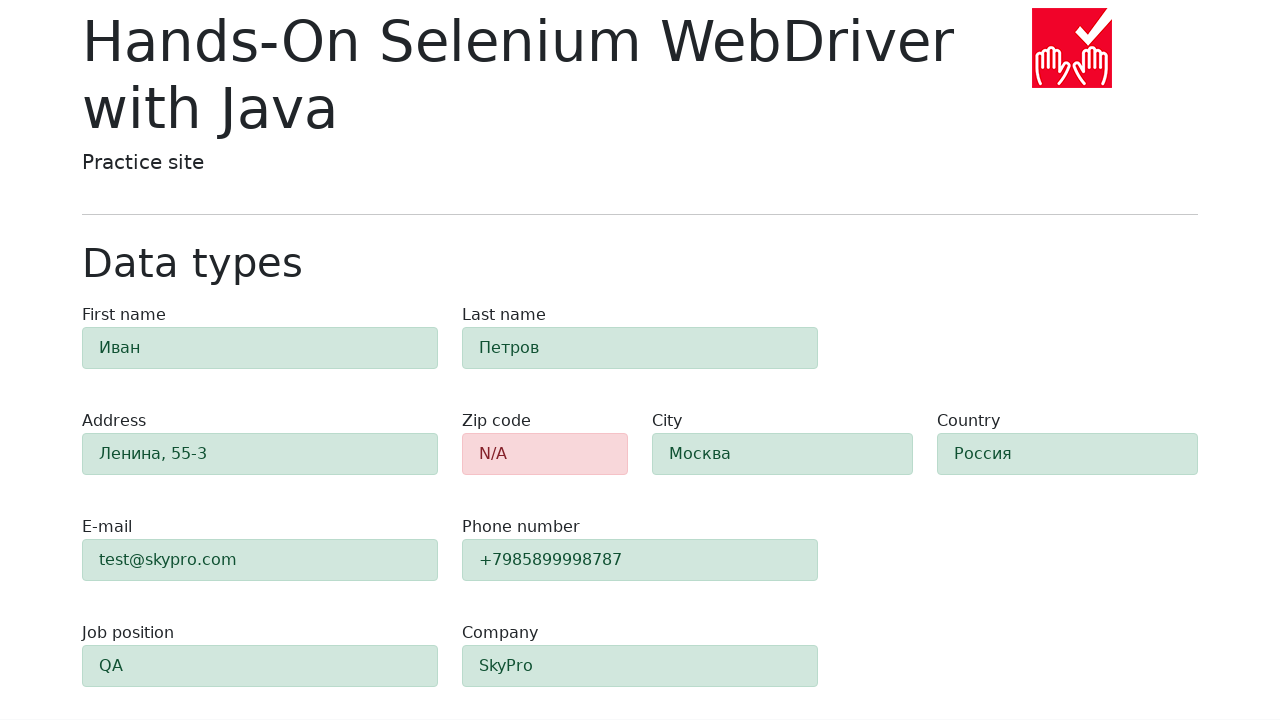

Verified first-name field shows success state (alert-success)
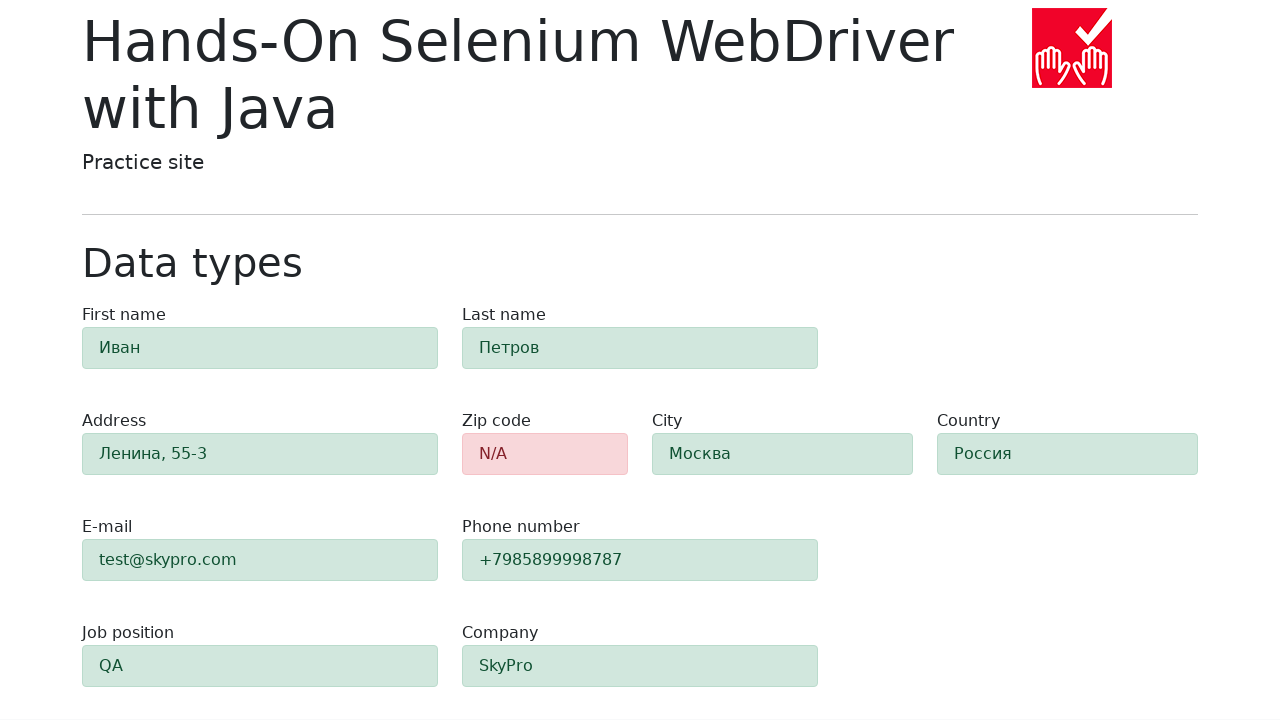

Verified last-name field shows success state (alert-success)
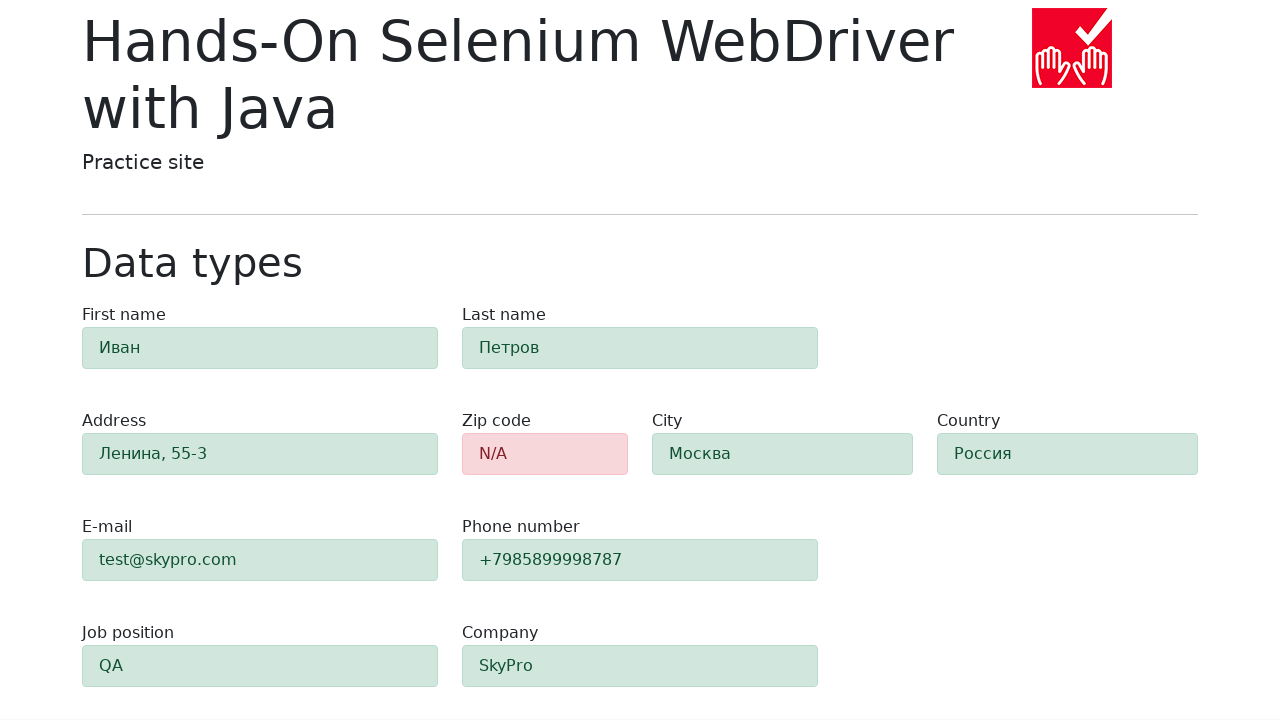

Verified address field shows success state (alert-success)
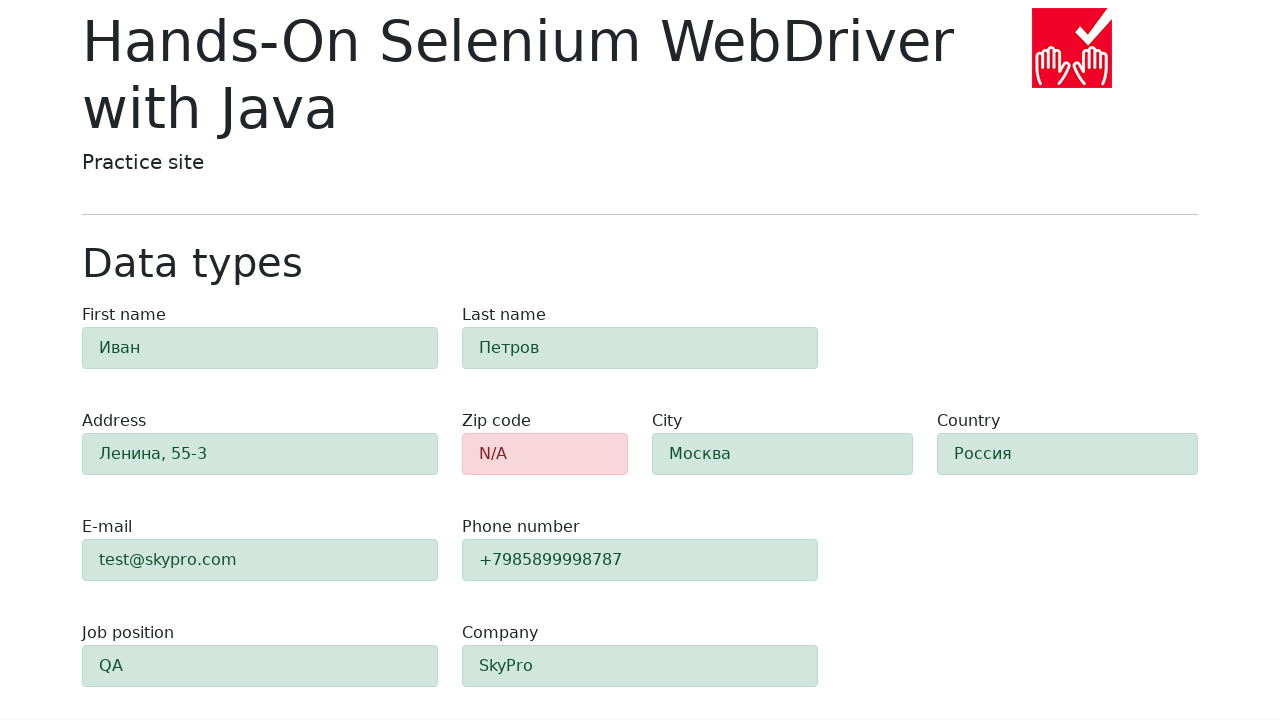

Verified e-mail field shows success state (alert-success)
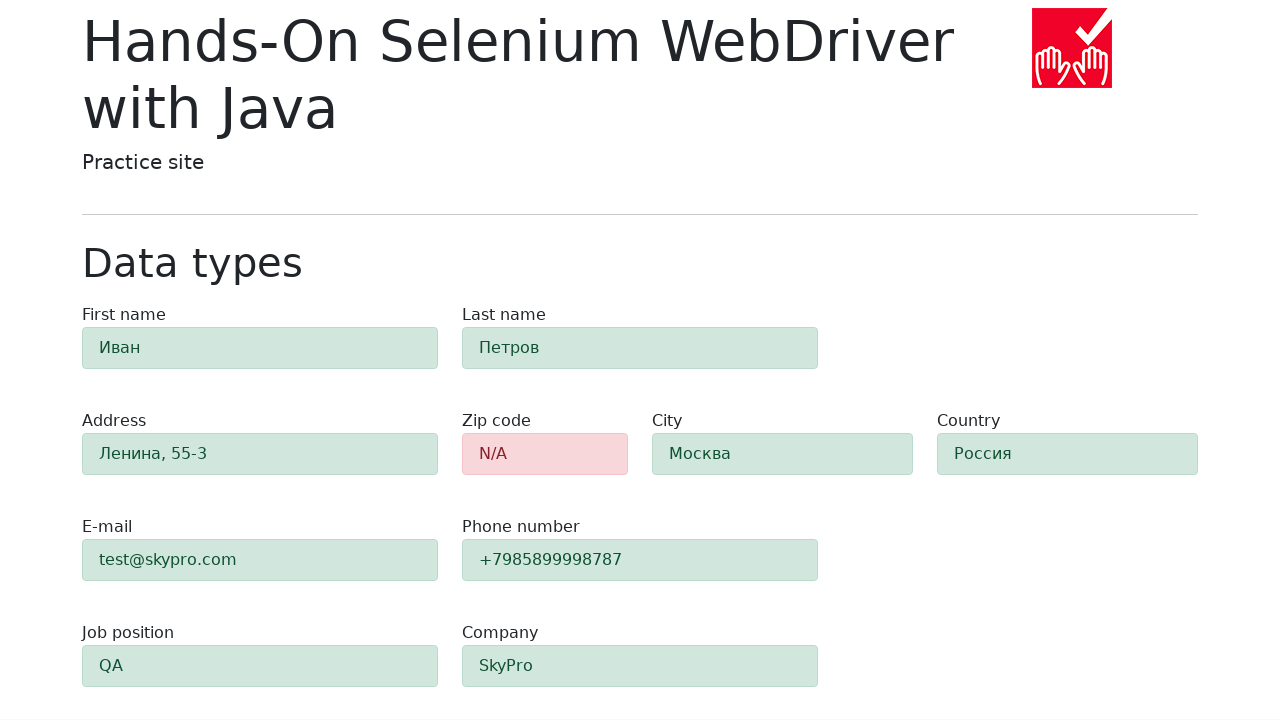

Verified phone field shows success state (alert-success)
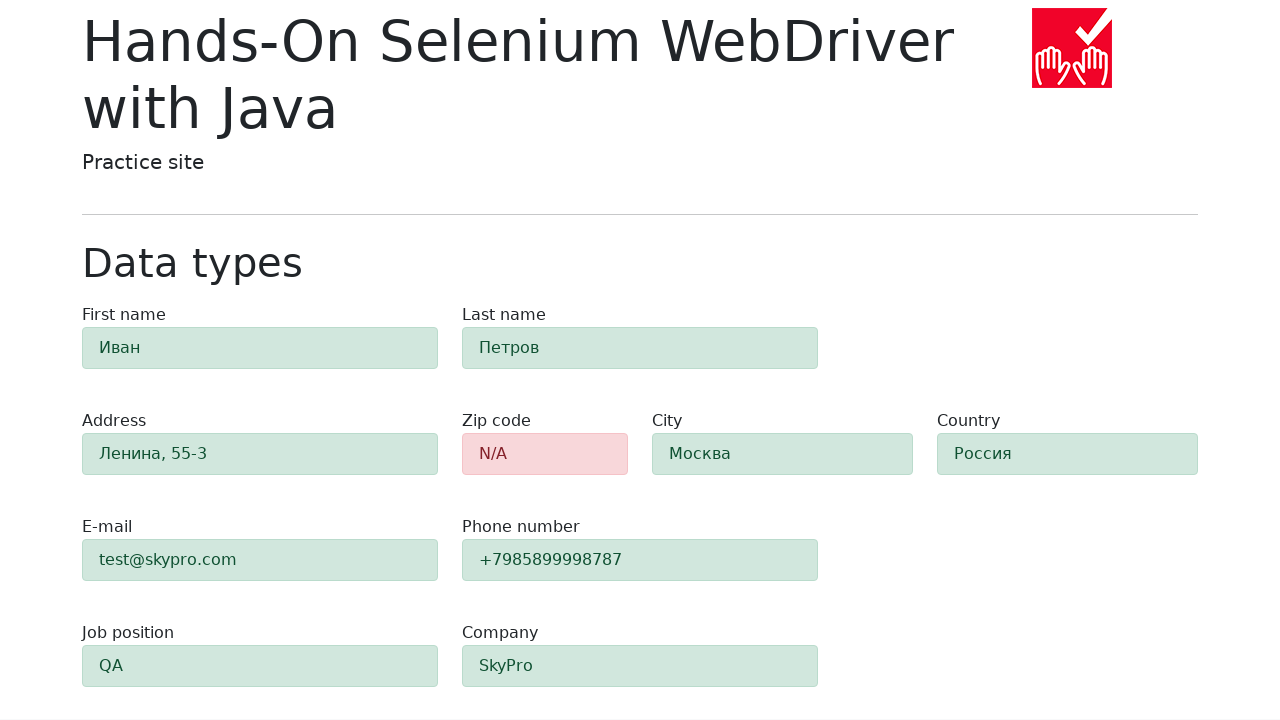

Verified city field shows success state (alert-success)
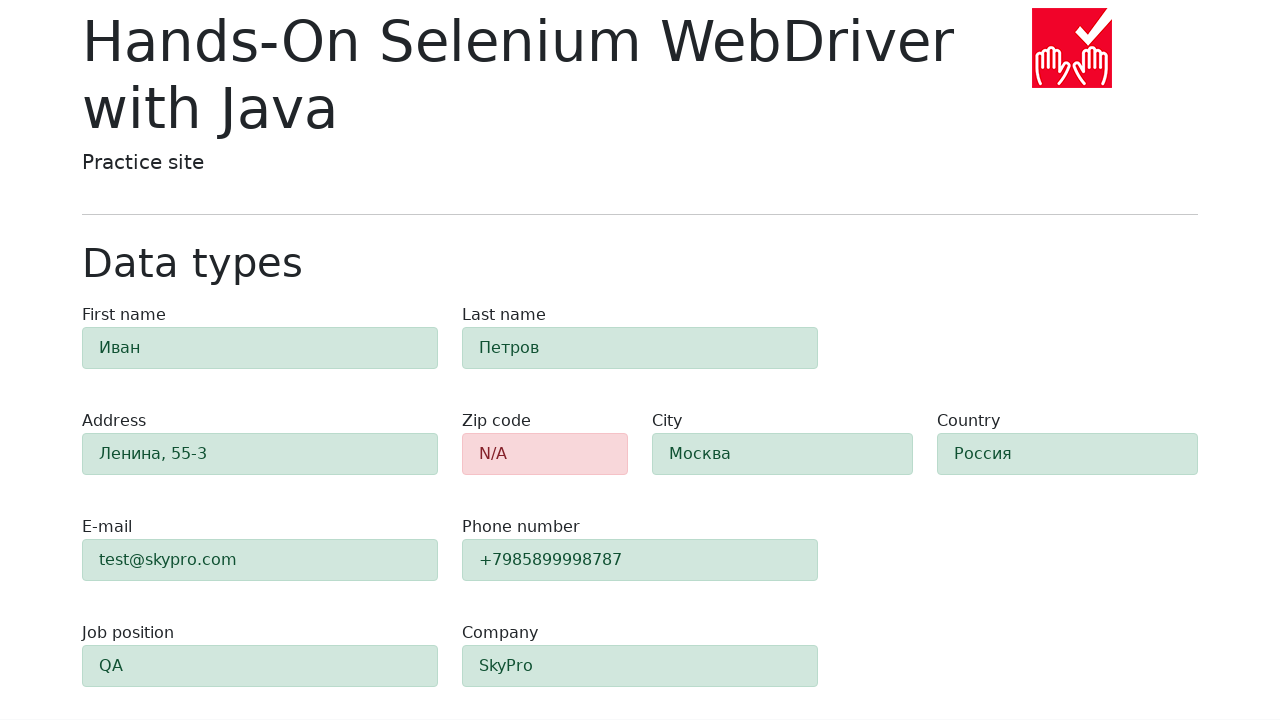

Verified country field shows success state (alert-success)
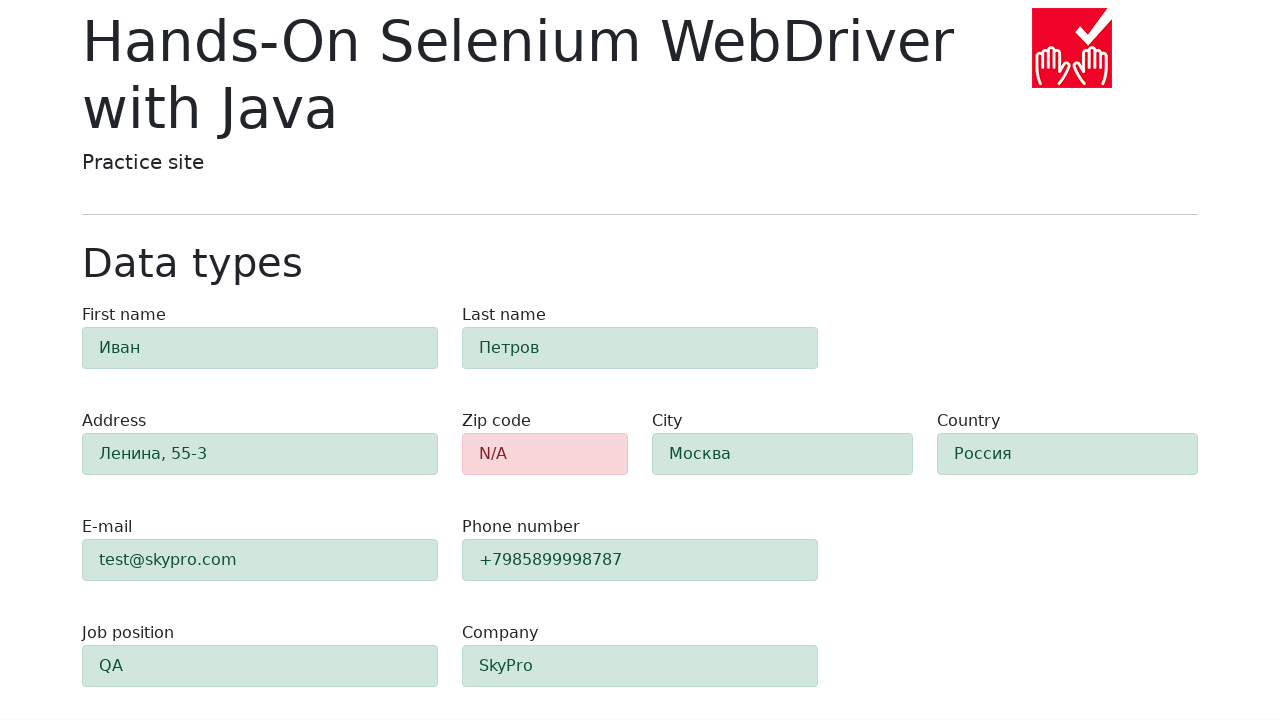

Verified job-position field shows success state (alert-success)
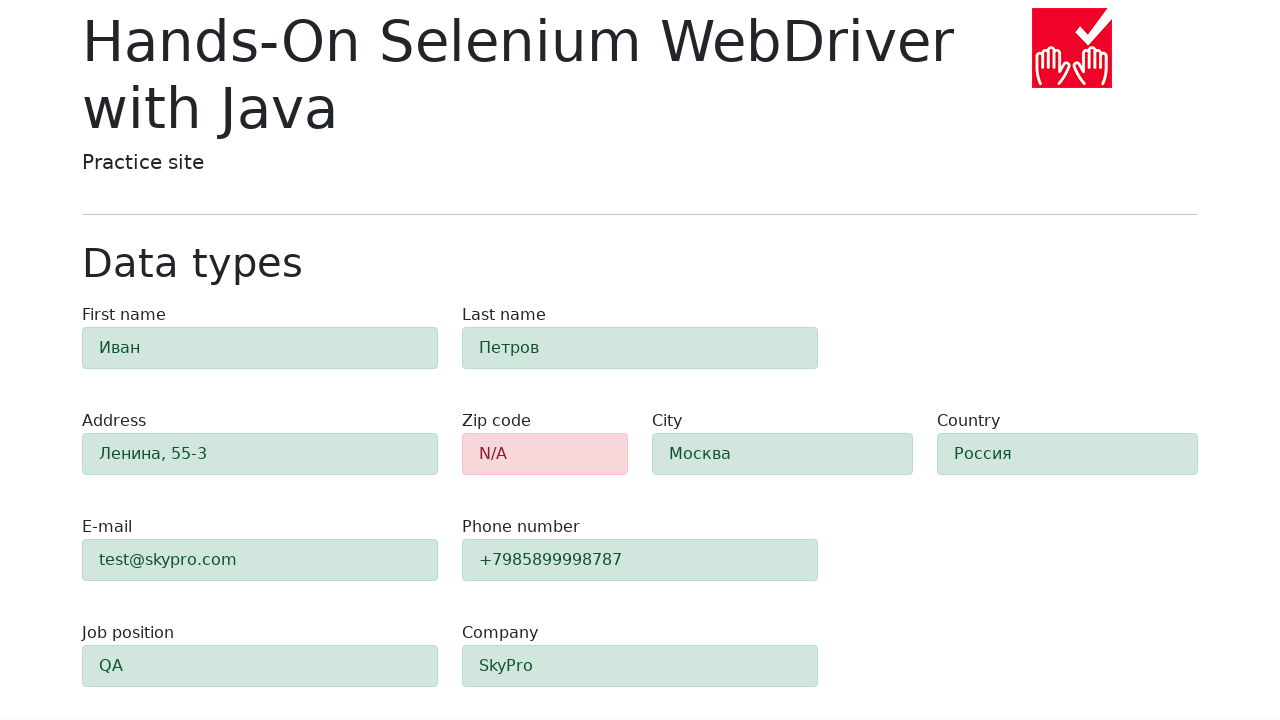

Verified company field shows success state (alert-success)
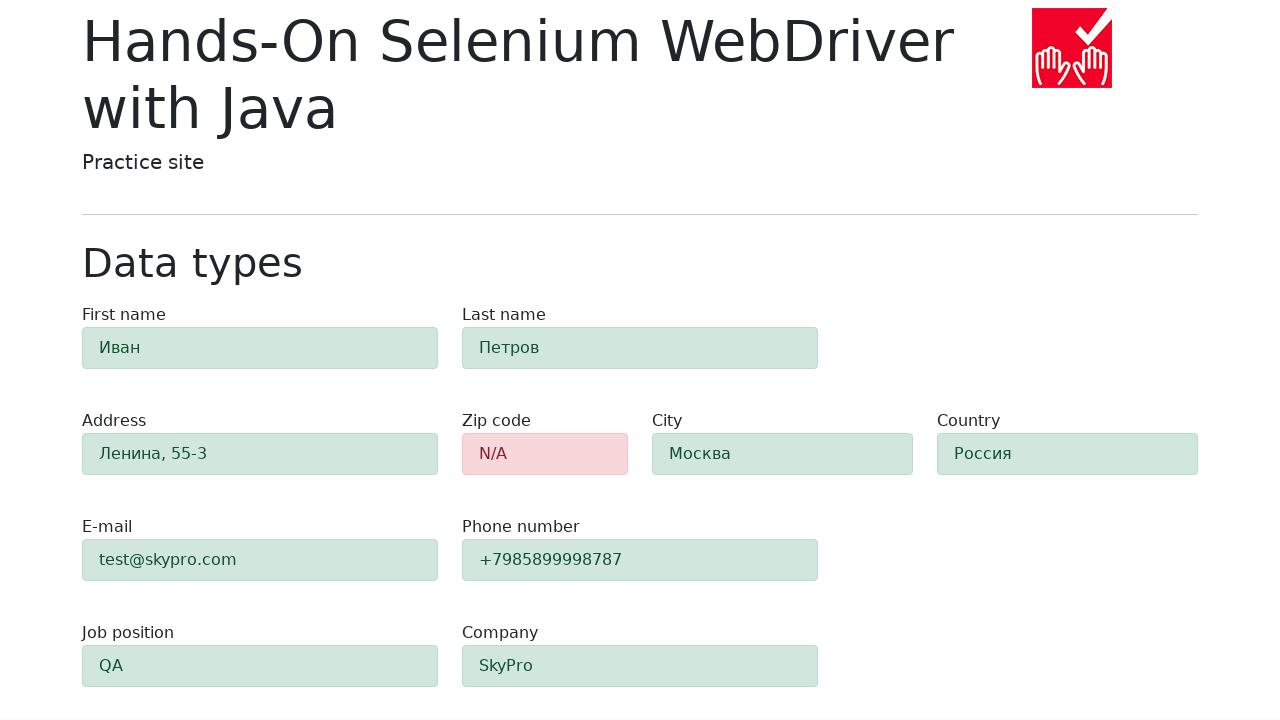

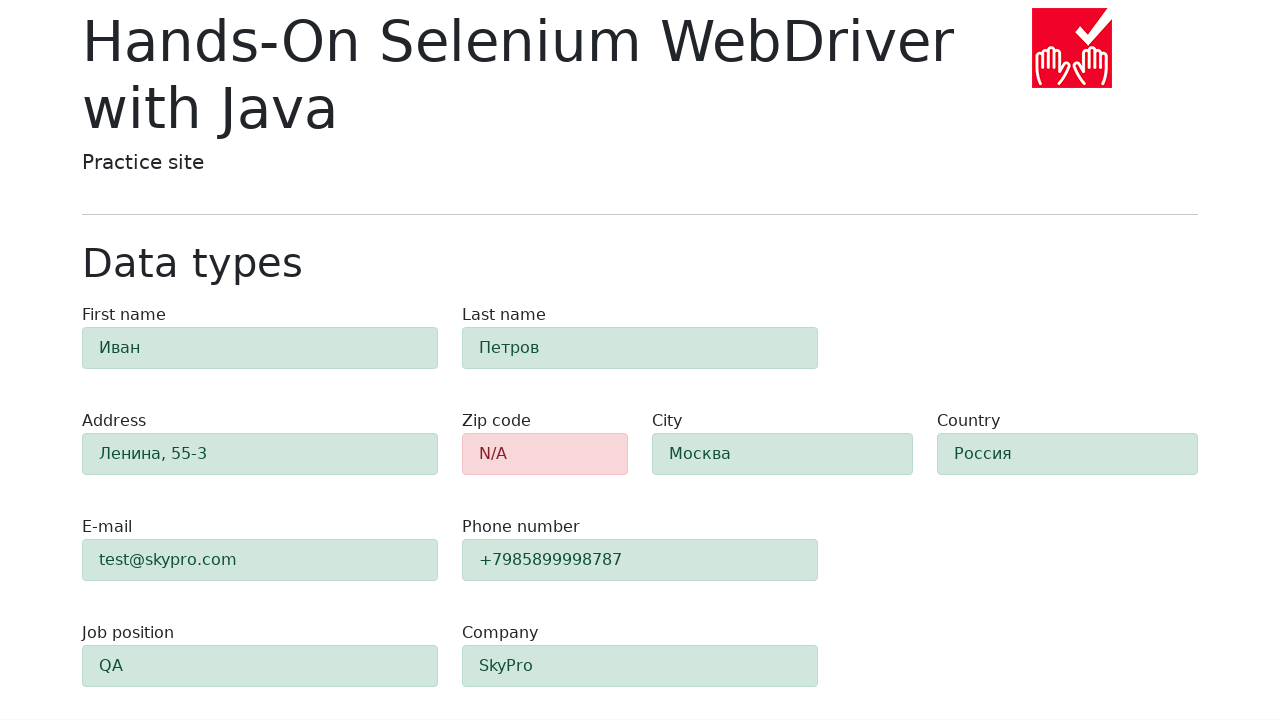